Tests the ability to inject jQuery and jQuery Growl library into a page and display various notification messages (standard, error, notice, and warning) using JavaScript execution.

Starting URL: http://the-internet.herokuapp.com/

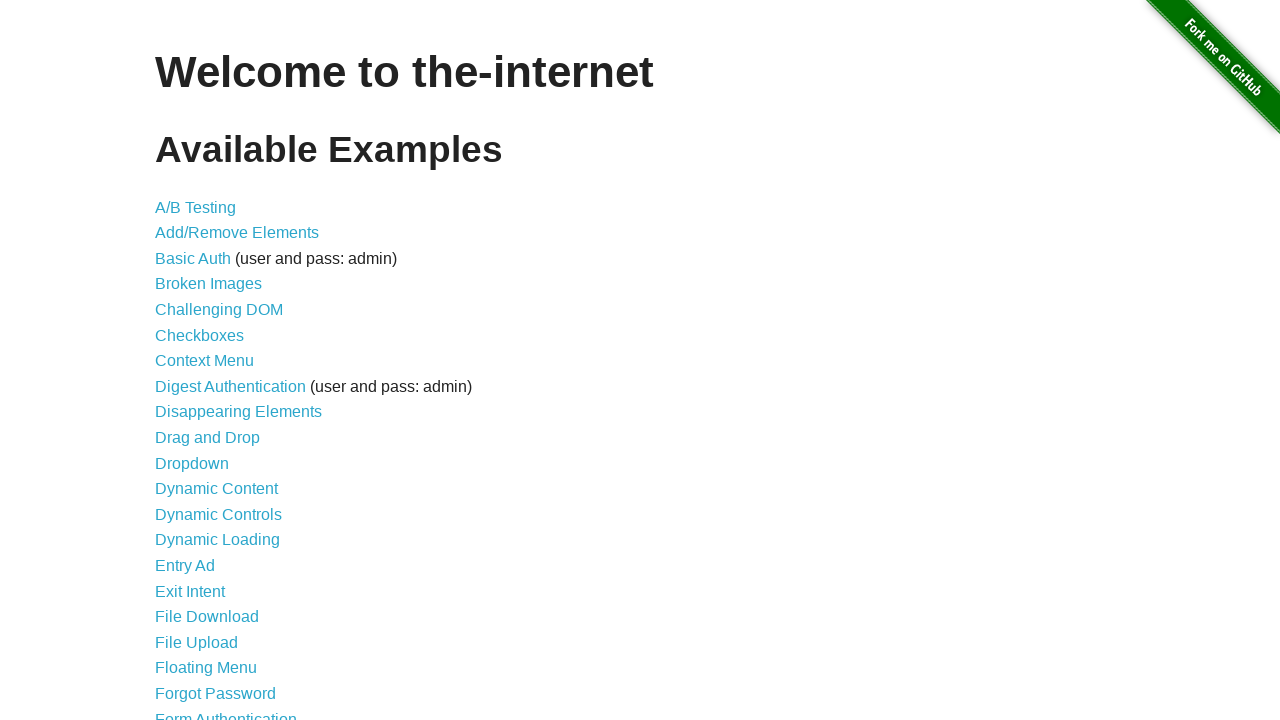

Injected jQuery library into page
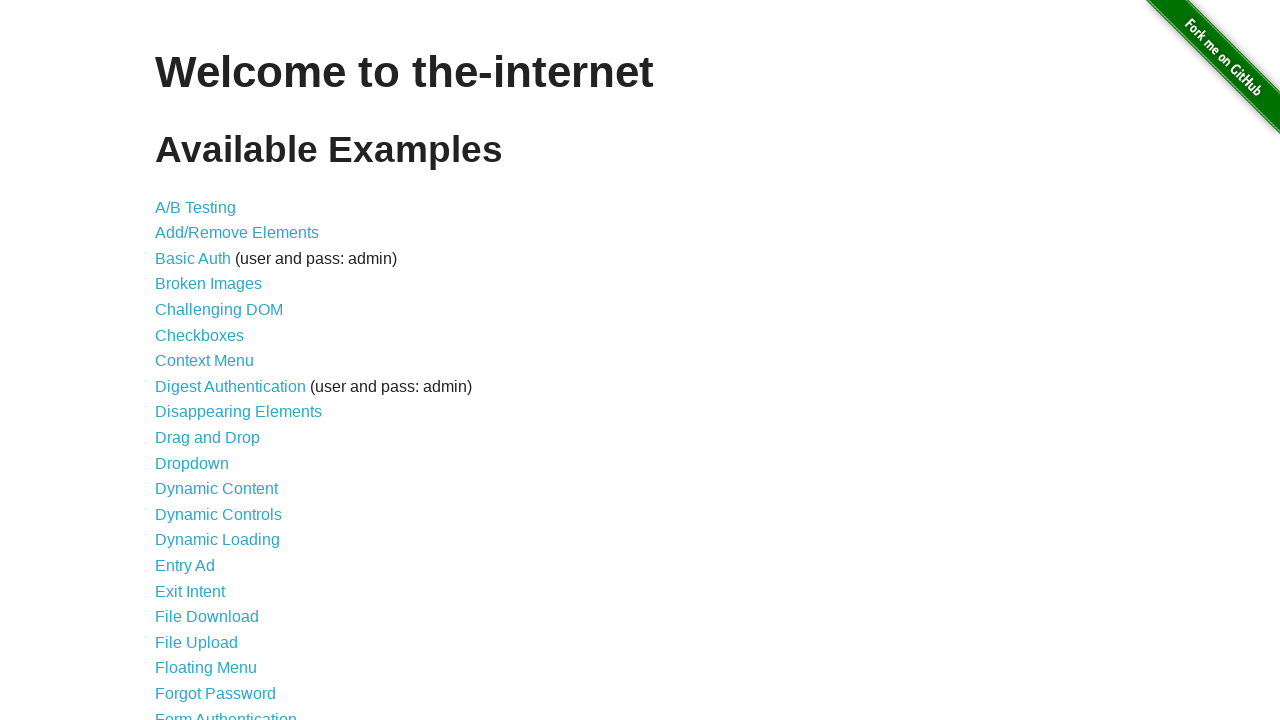

jQuery library loaded successfully
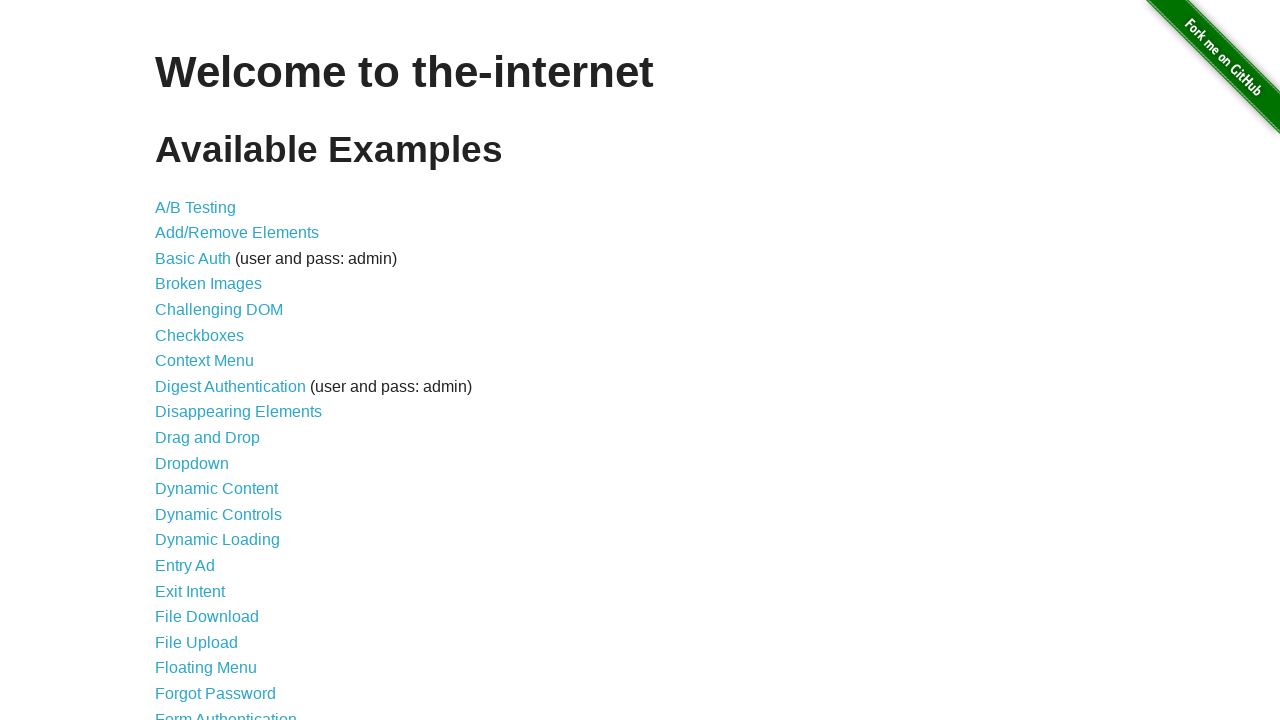

Injected jQuery Growl library into page
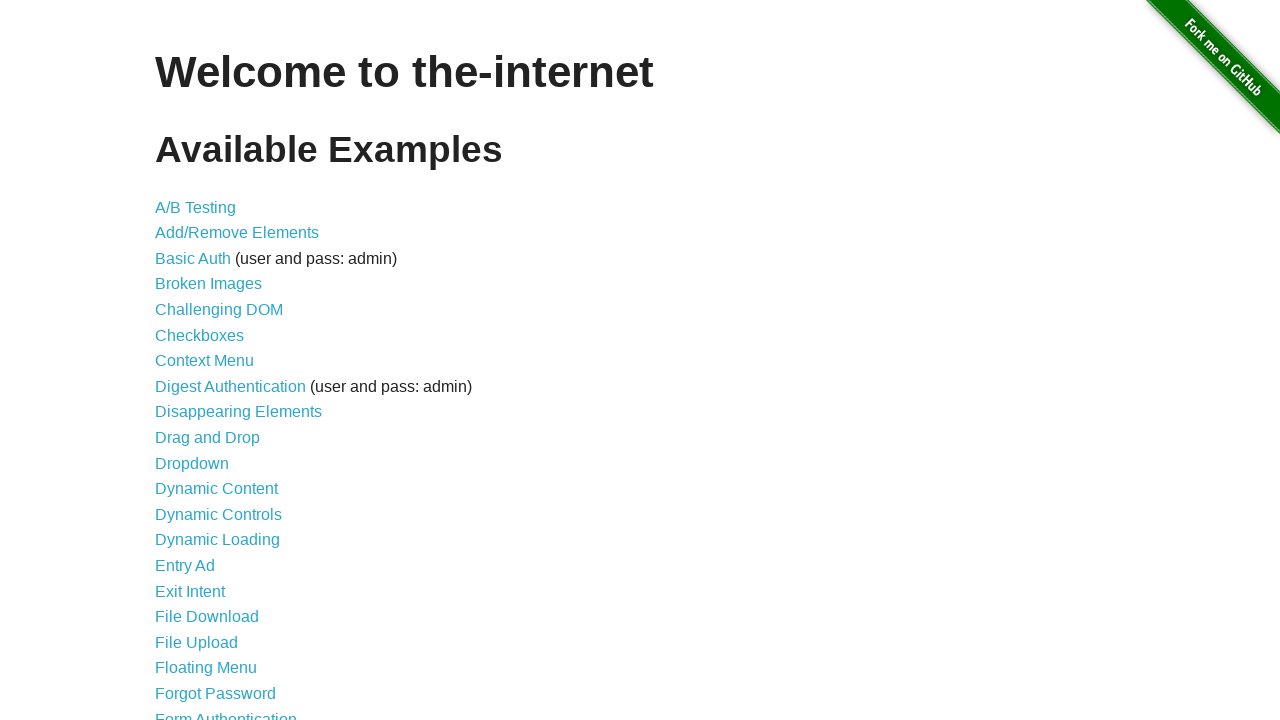

Injected jQuery Growl CSS stylesheet into page
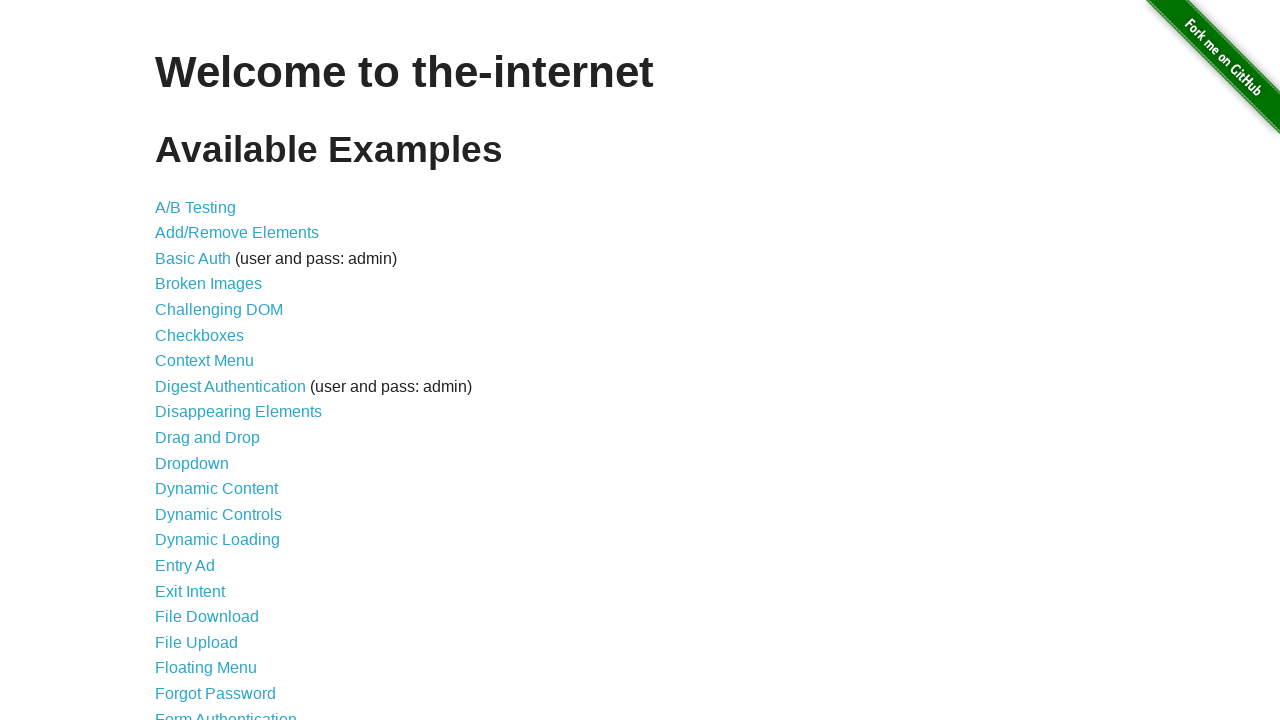

jQuery Growl library loaded and ready
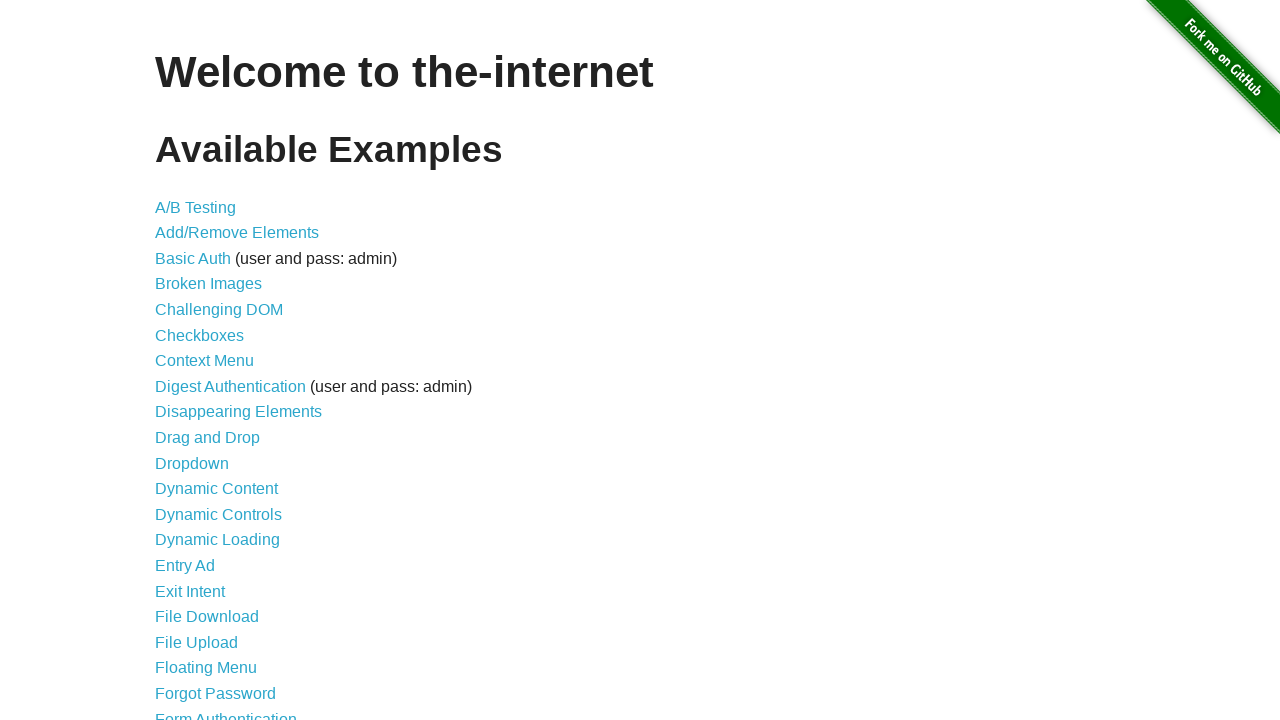

Displayed standard growl notification
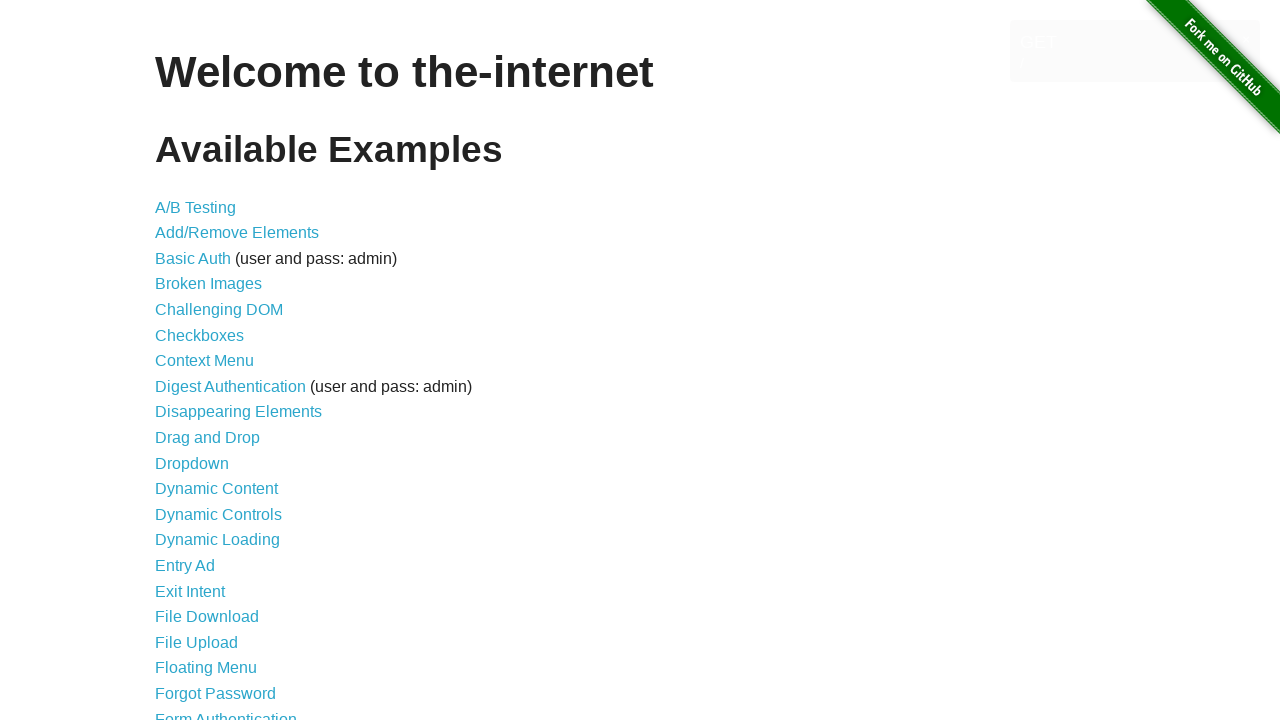

Displayed error growl notification
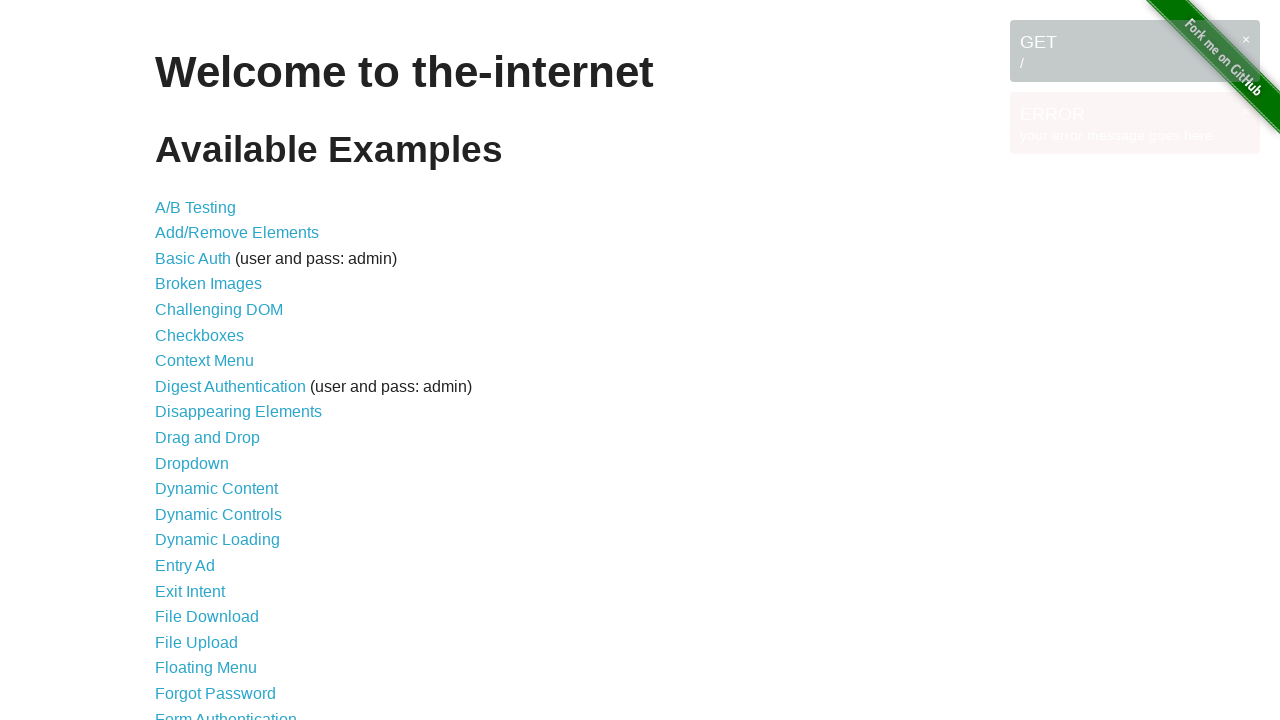

Displayed notice growl notification
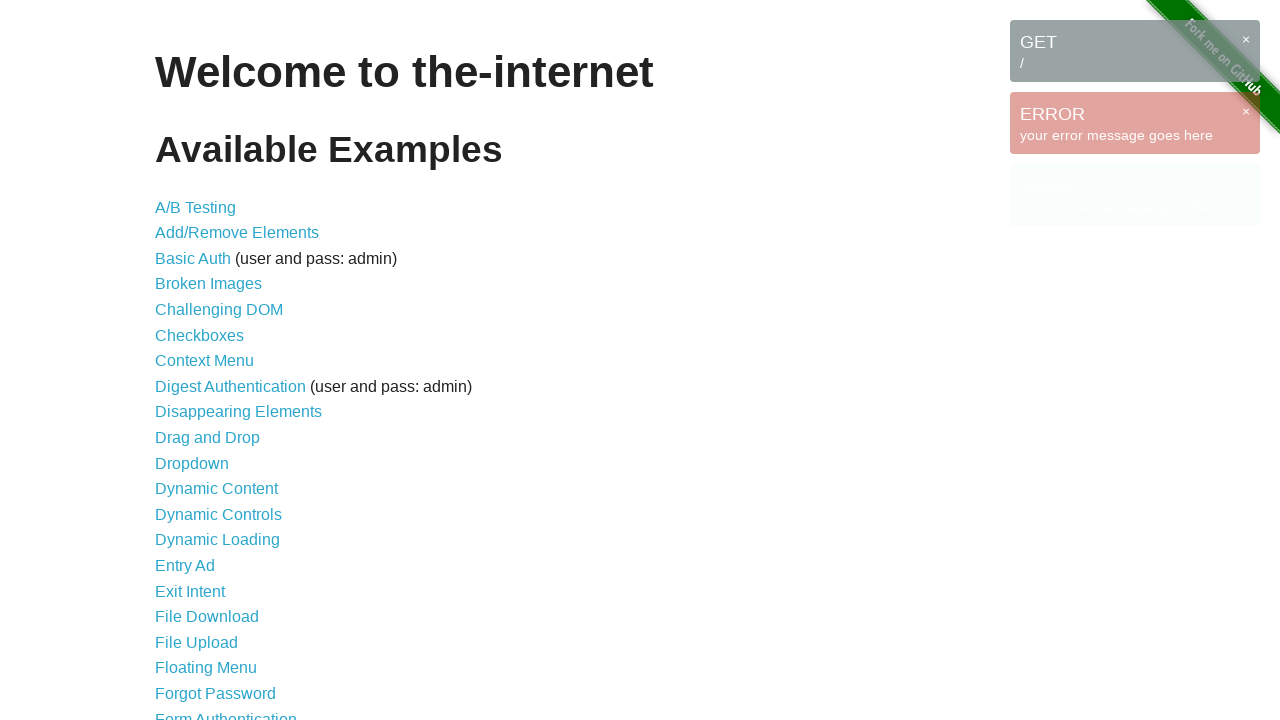

Displayed warning growl notification
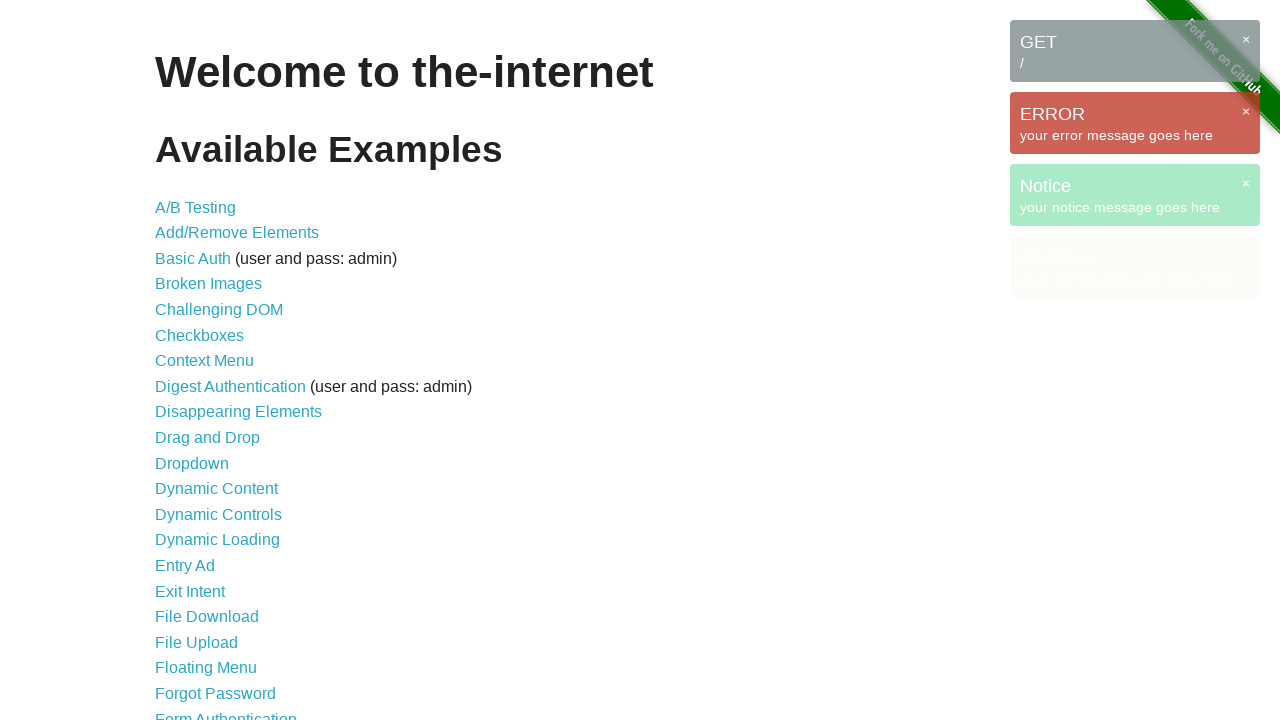

All growl notifications visible on page
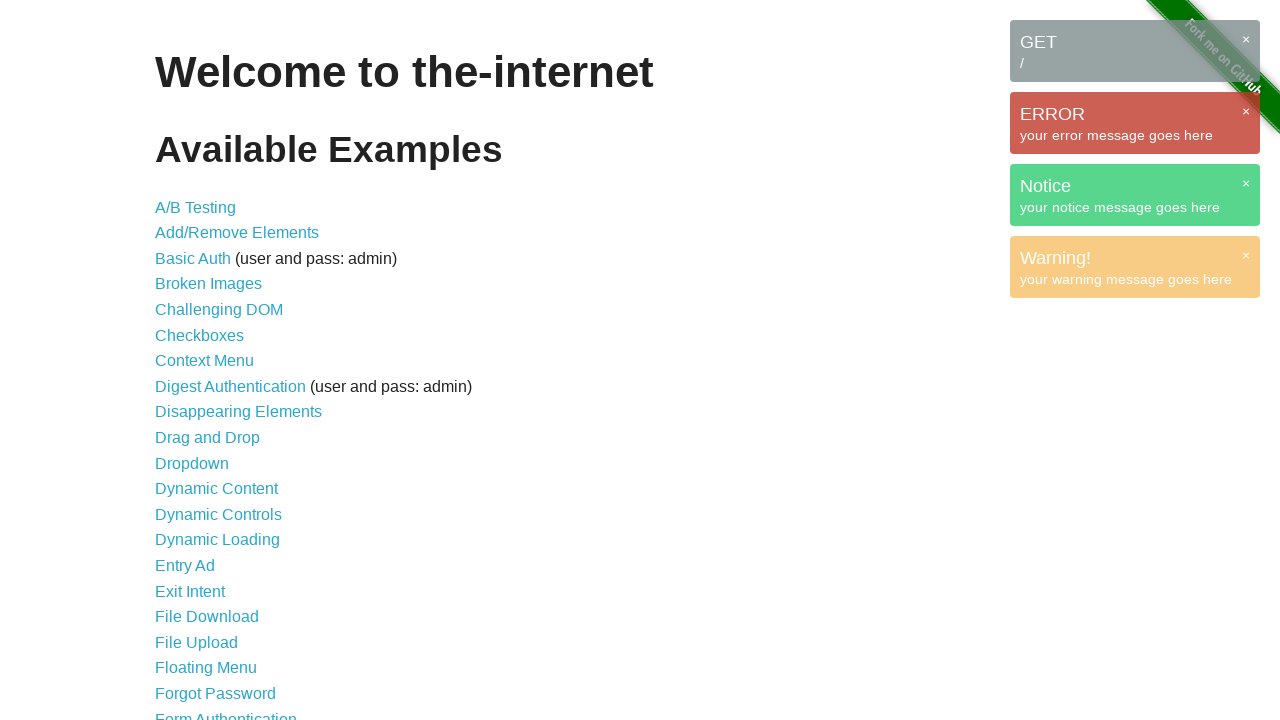

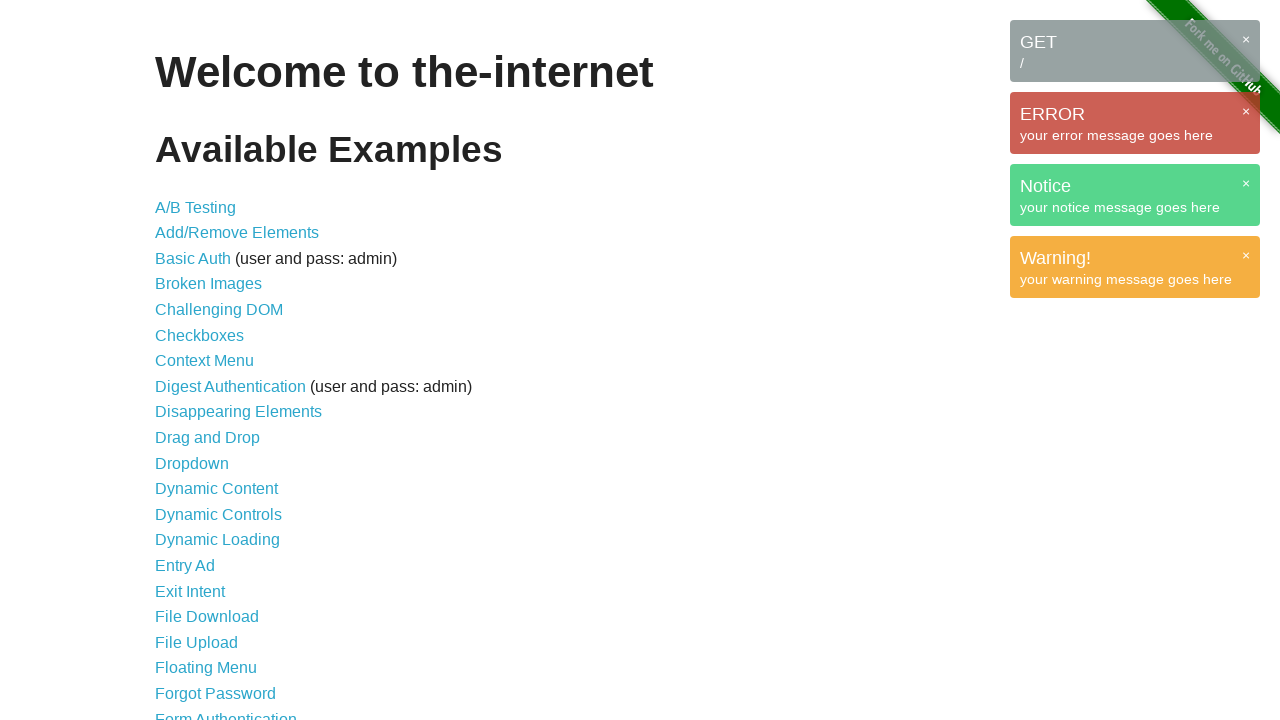